Tests selecting the last 2 checkboxes using index-based selection from the end

Starting URL: https://tech-training-qacircle.github.io/locator-practice/src/locatorPractice.html

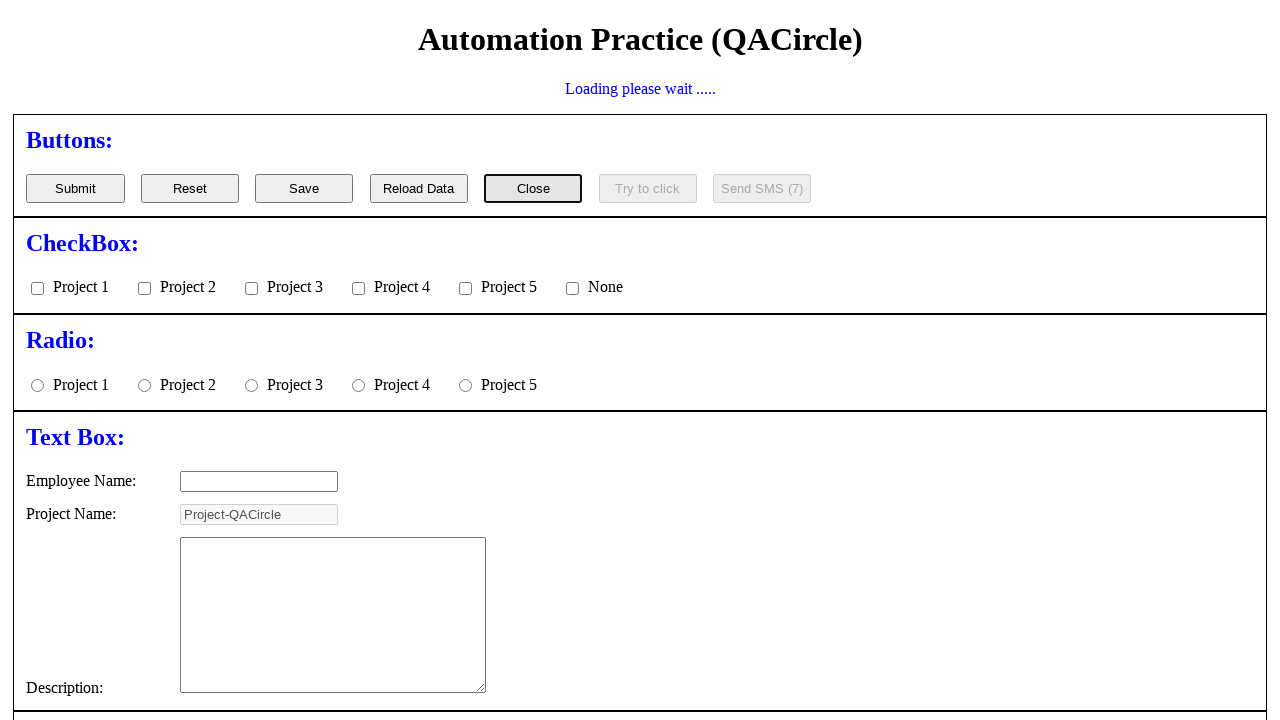

Located all checkboxes on the page
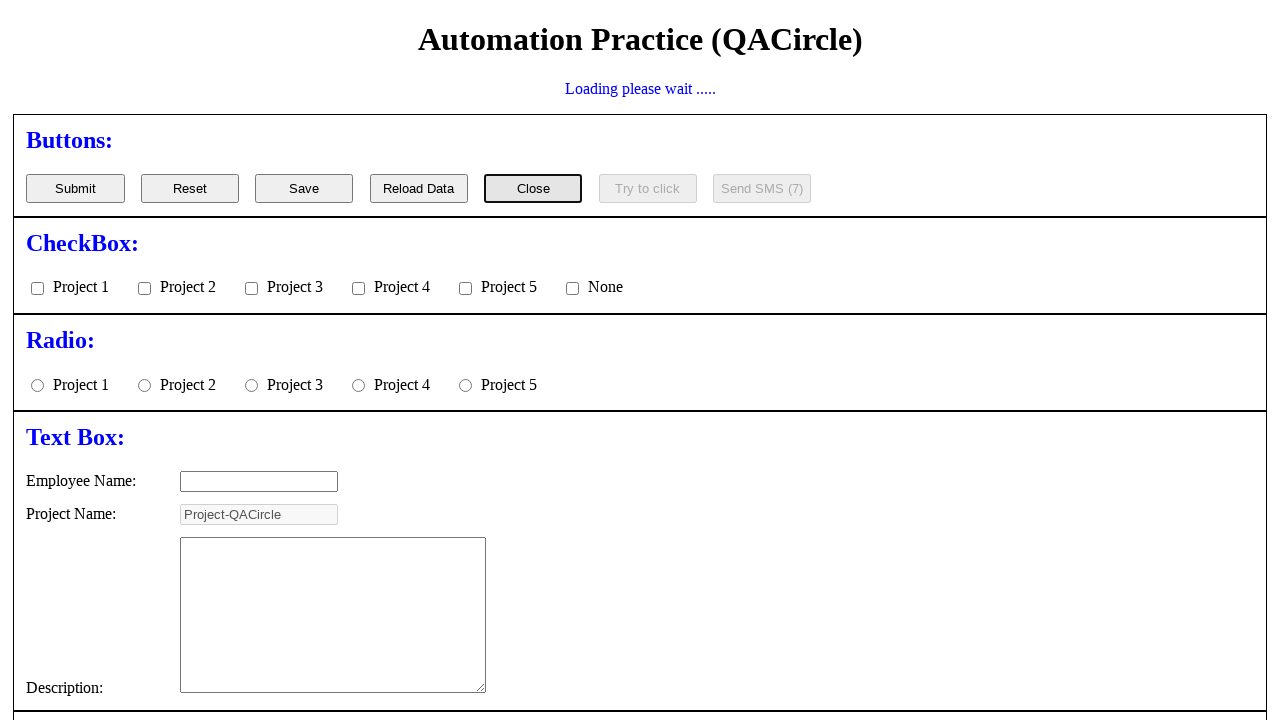

Waited for first checkbox to become visible
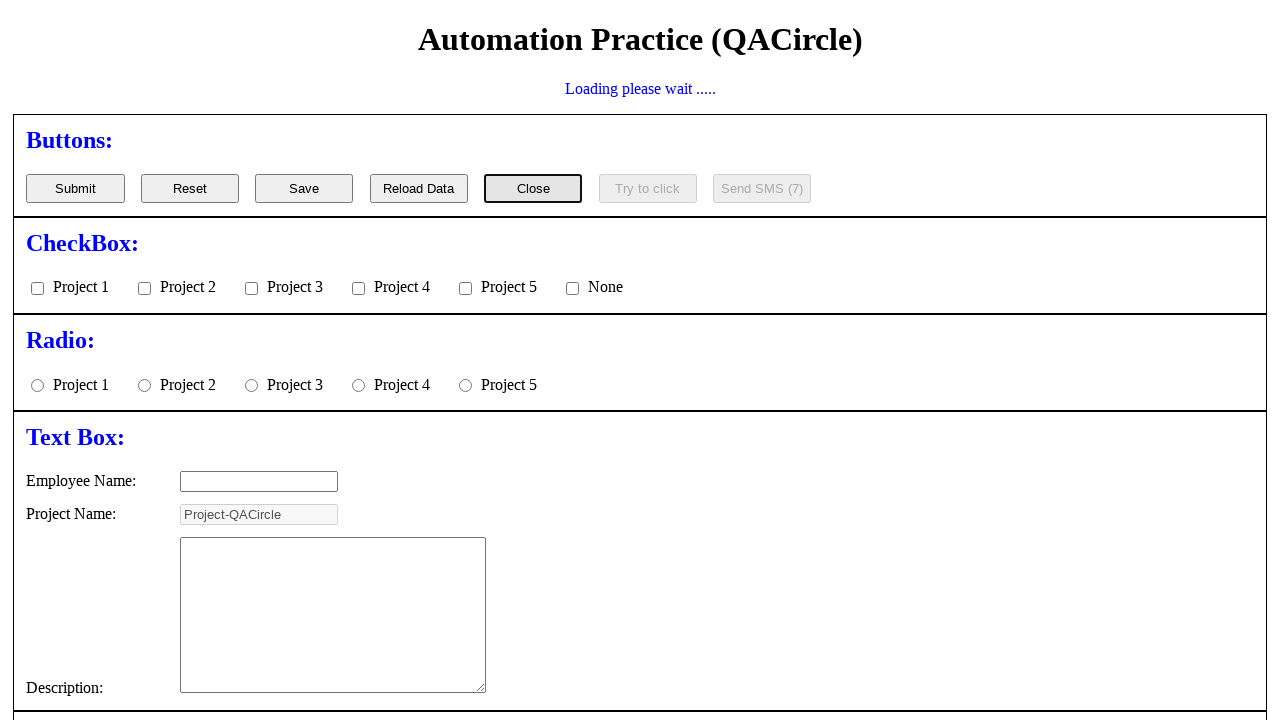

Counted 6 total checkboxes on the page
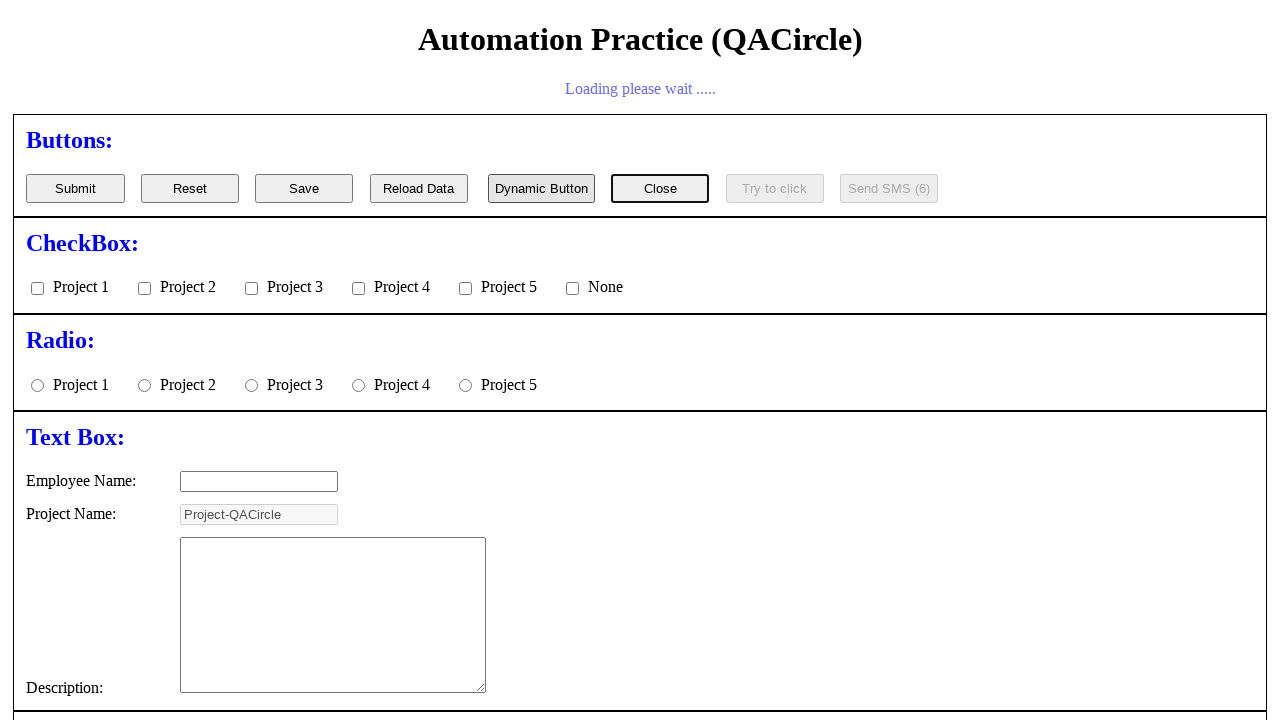

Clicked the second-to-last checkbox at (466, 255) on input[type='checkbox'] >> nth=4
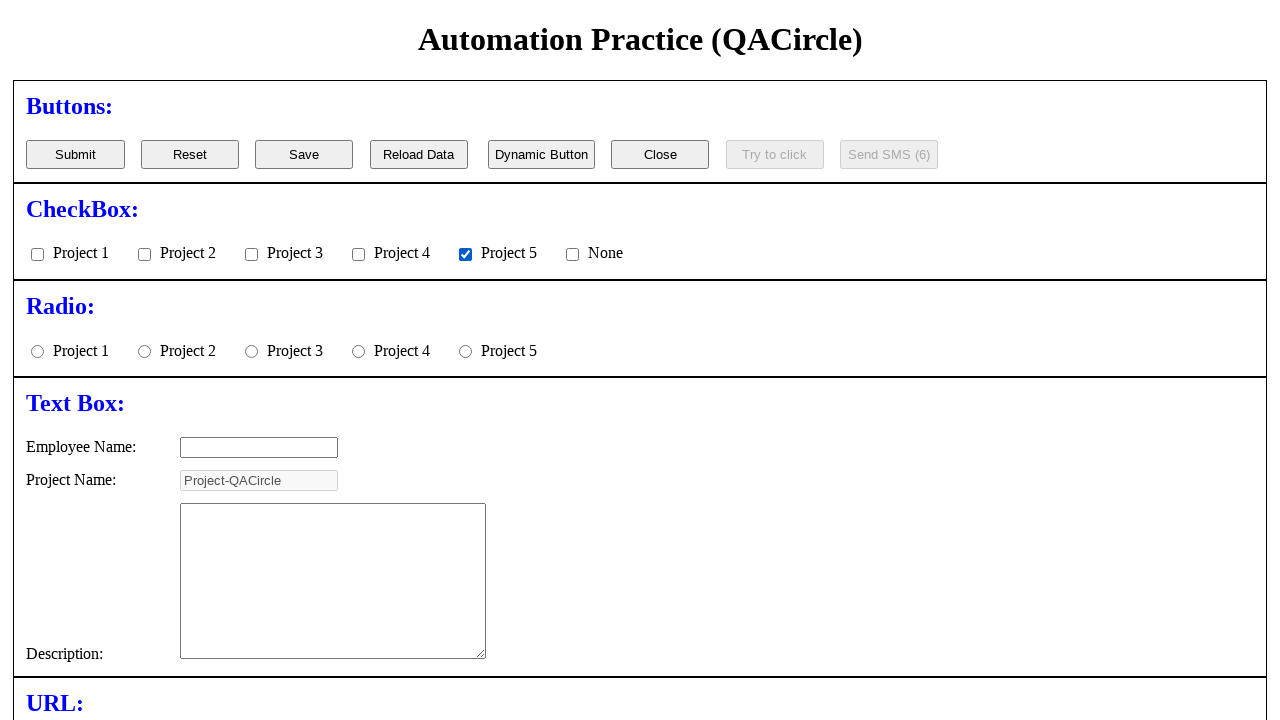

Clicked the last checkbox at (573, 255) on input[type='checkbox'] >> nth=5
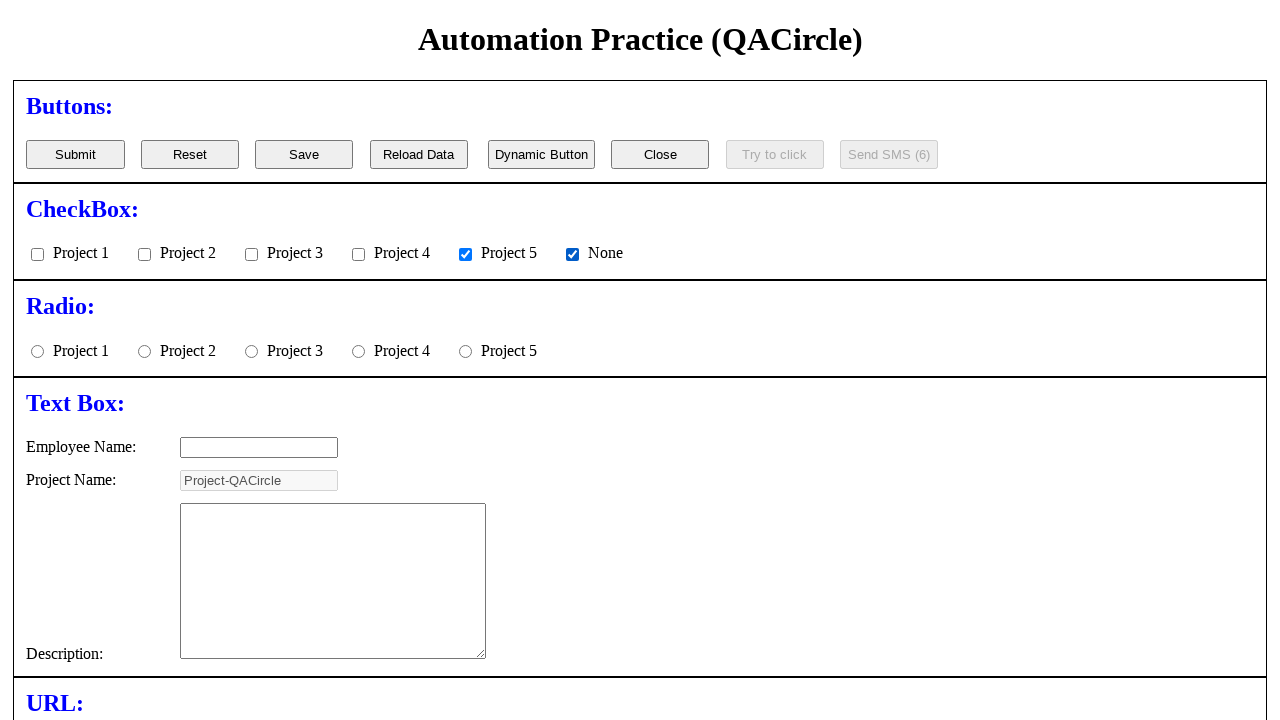

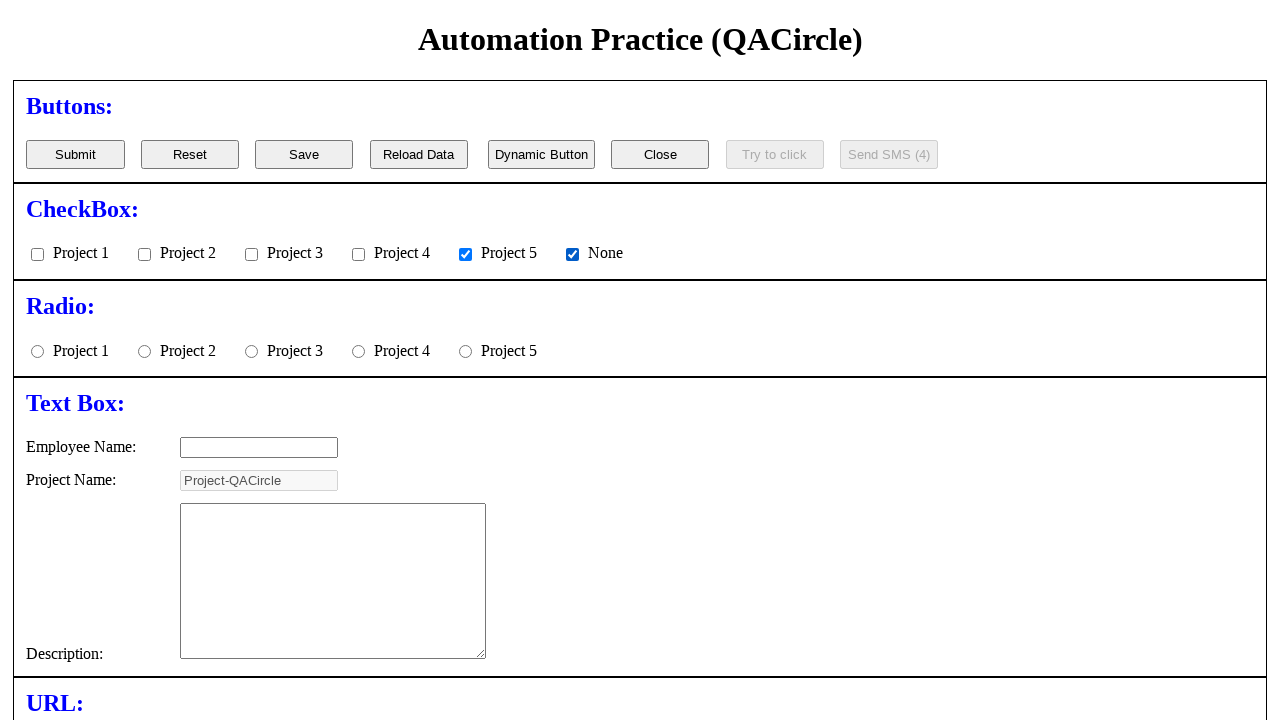